Navigates to Salesforce free trial signup page and clicks on the Terms link in the footer navigation.

Starting URL: https://www.salesforce.com/in/form/signup/freetrial-sales/?d=jumbo1-btn-ft

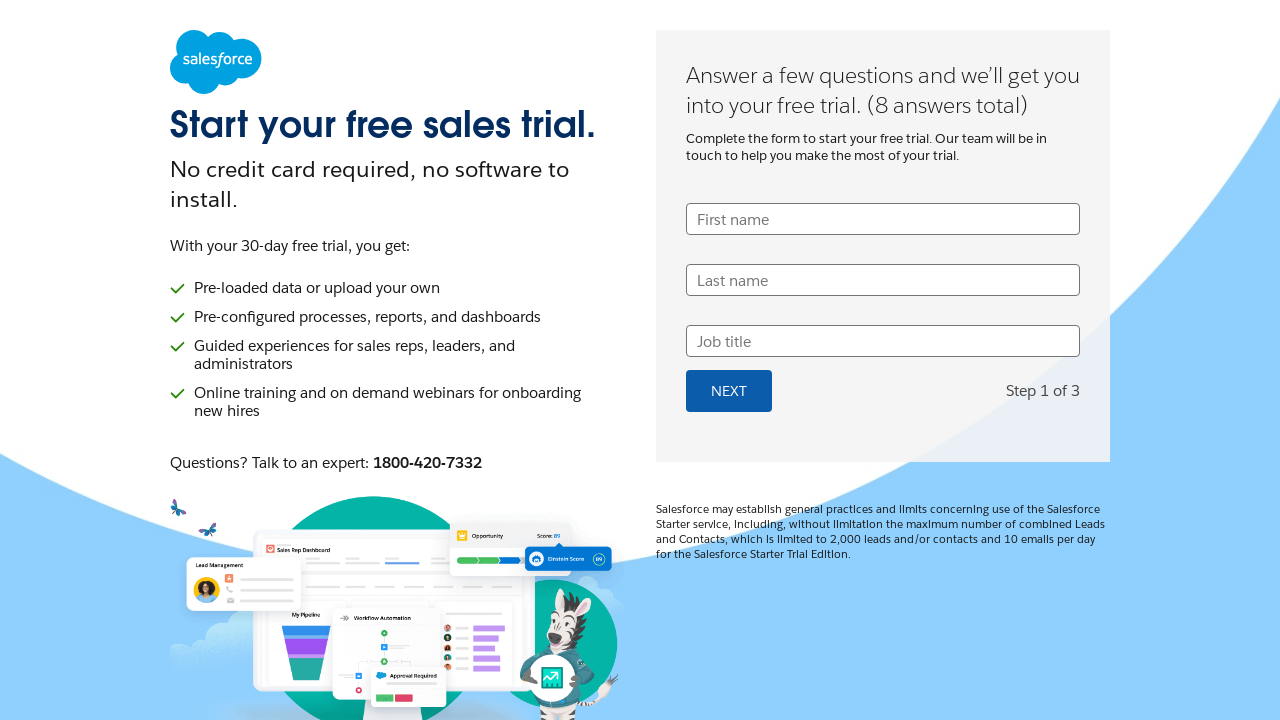

Navigated to Salesforce free trial signup page
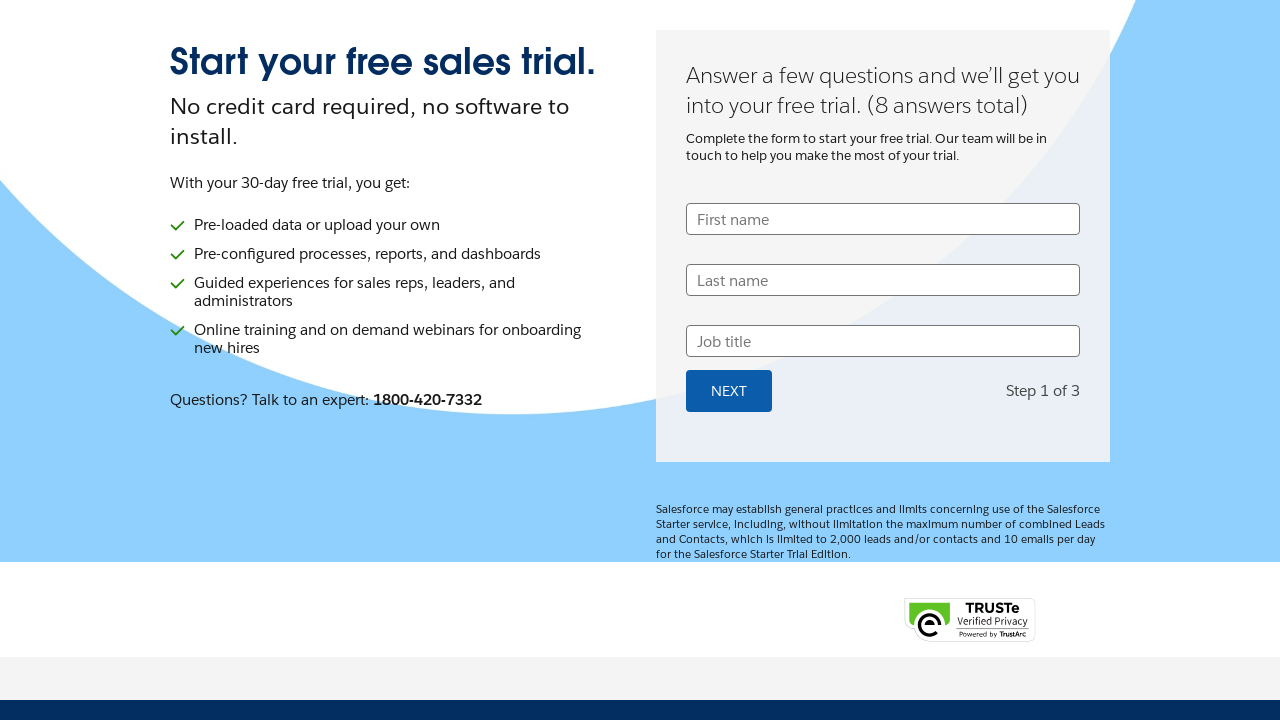

Clicked on Terms link in footer navigation at (488, 669) on footer >> nav >> ul >> li:nth-child(2) >> a
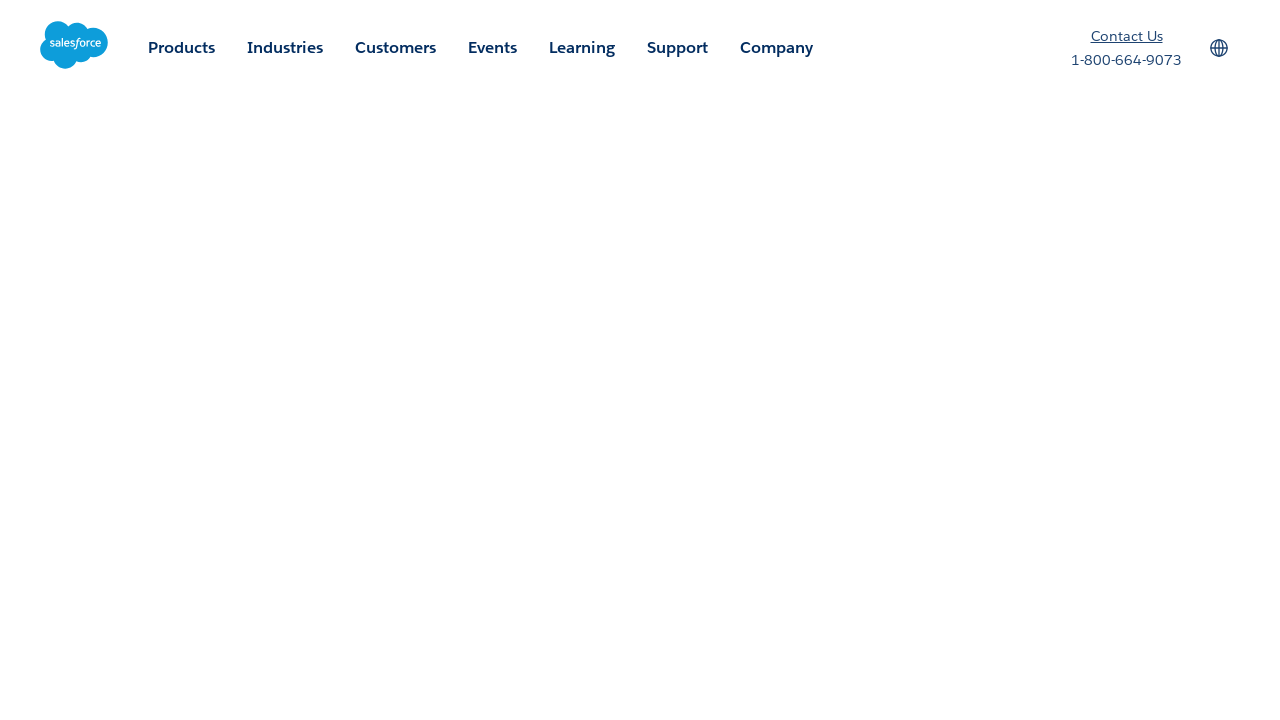

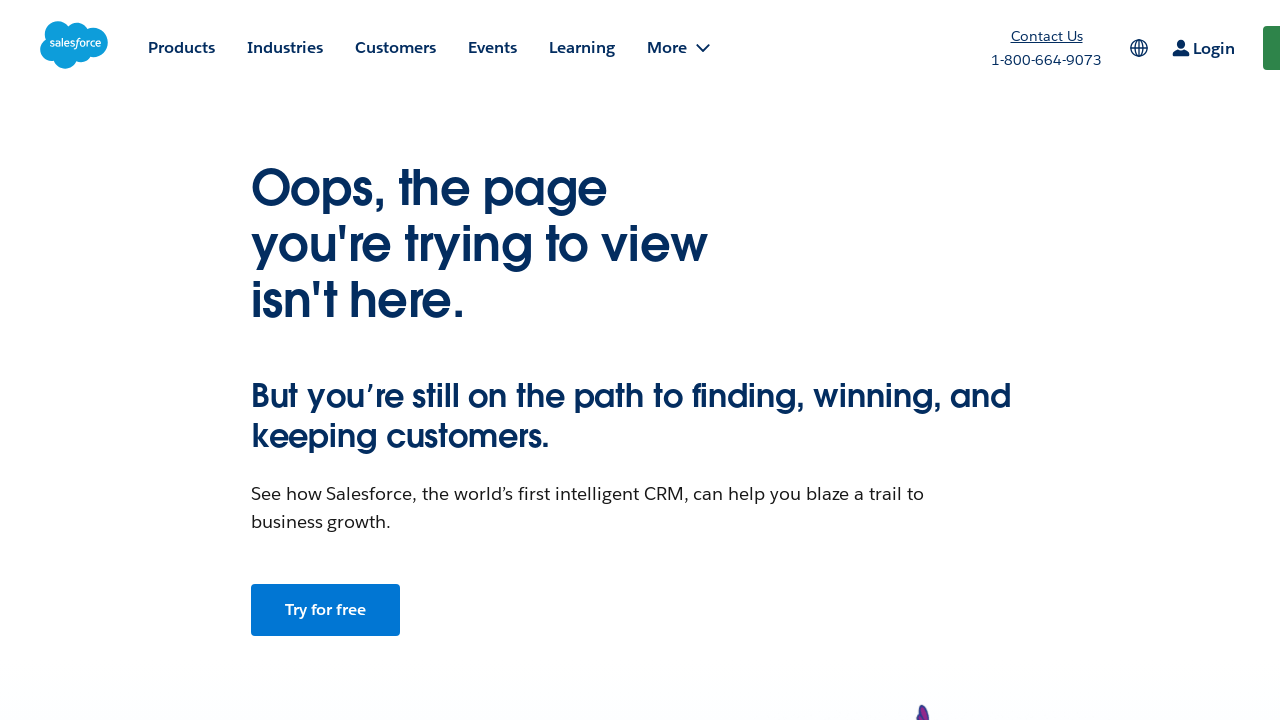